Tests that clicking the Created link displays a confirmation message with status 201

Starting URL: https://demoqa.com/links

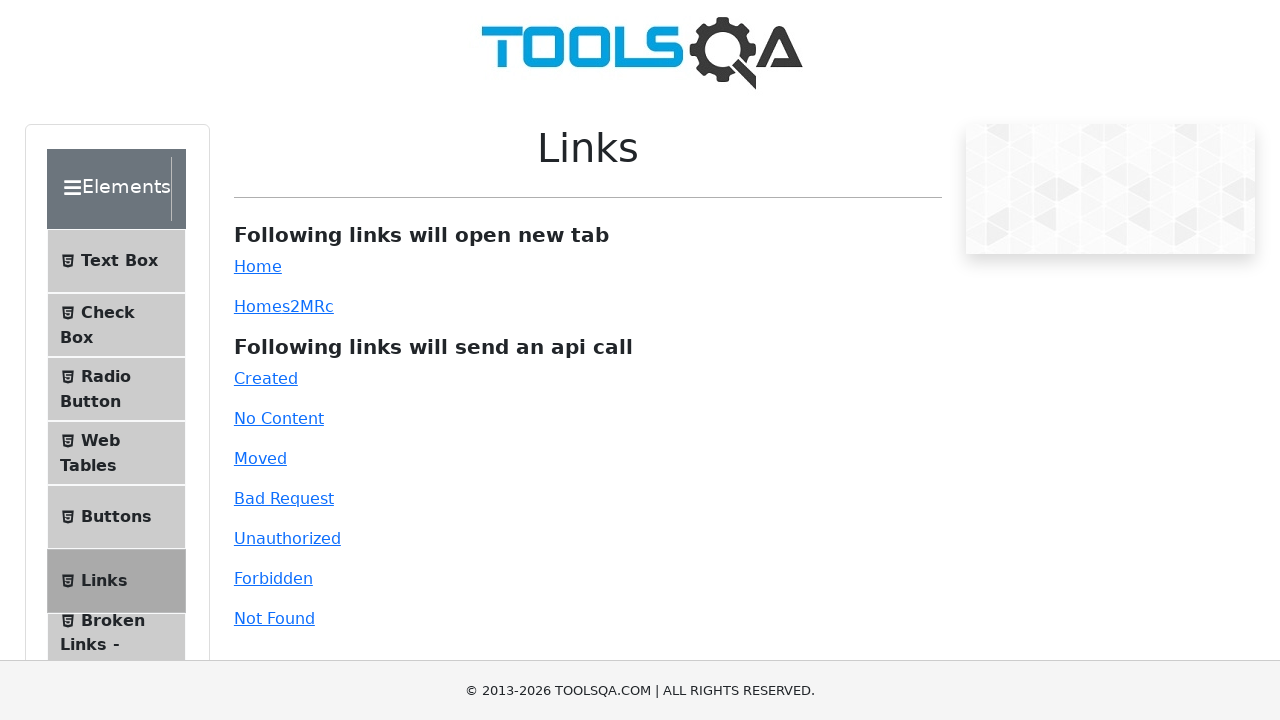

Clicked the Created link at (266, 378) on #created
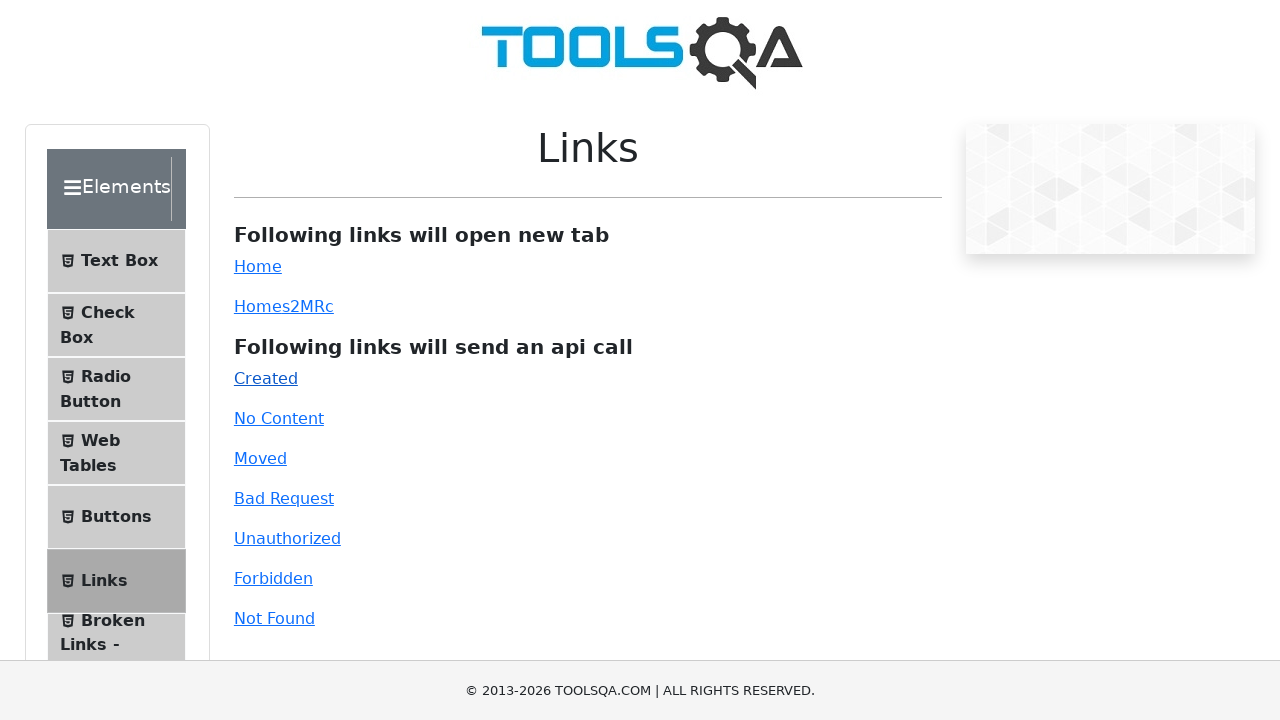

Confirmation message with status 201 appeared
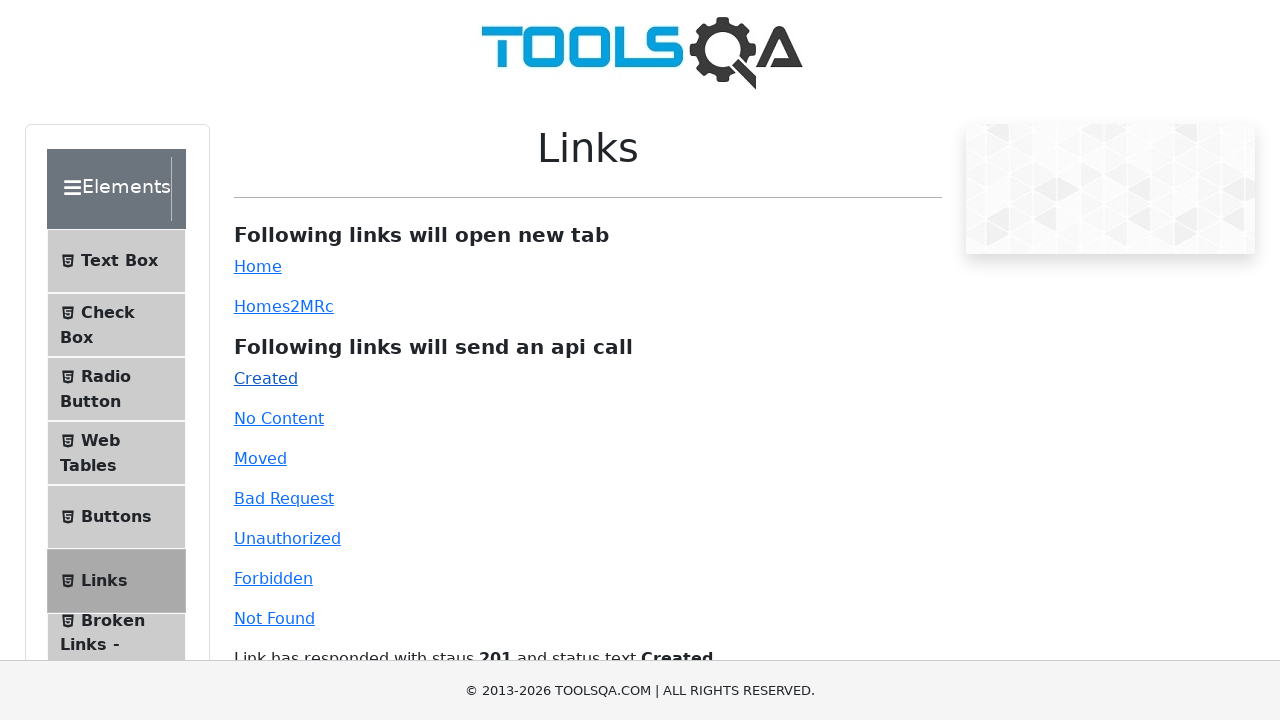

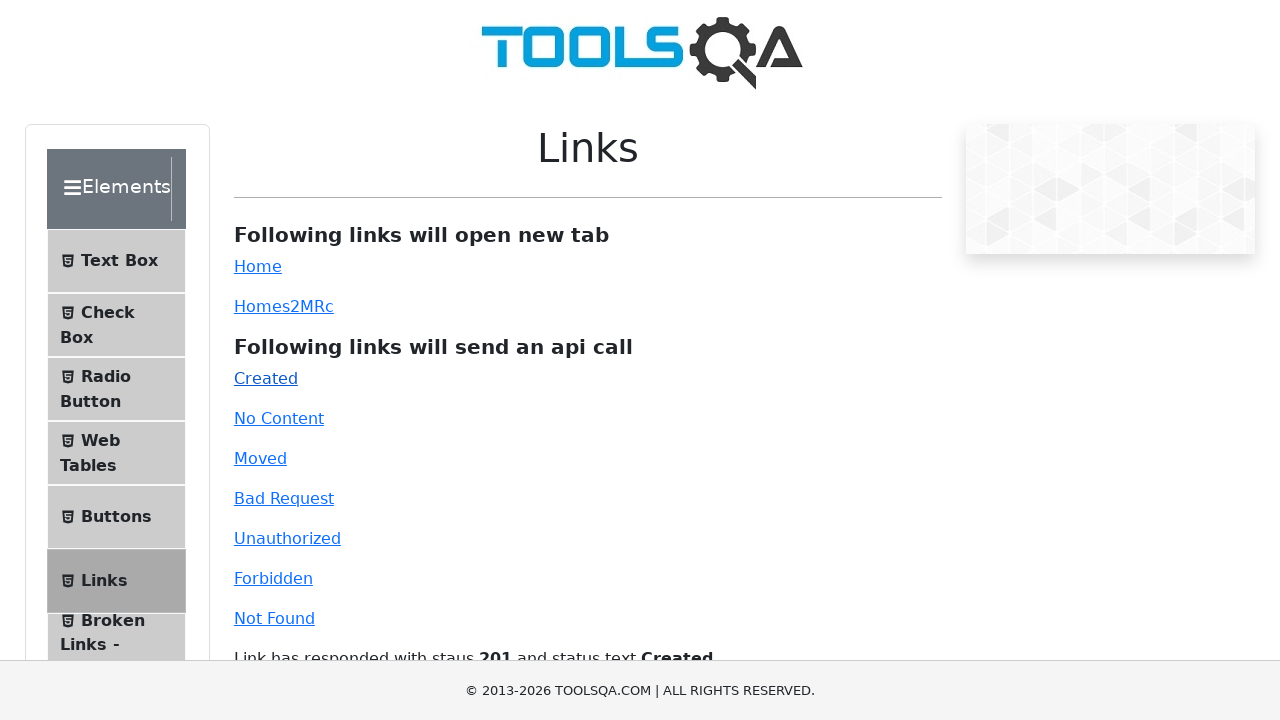